Tests form filling functionality on DemoQA practice form using Microsoft Edge browser

Starting URL: https://demoqa.com/

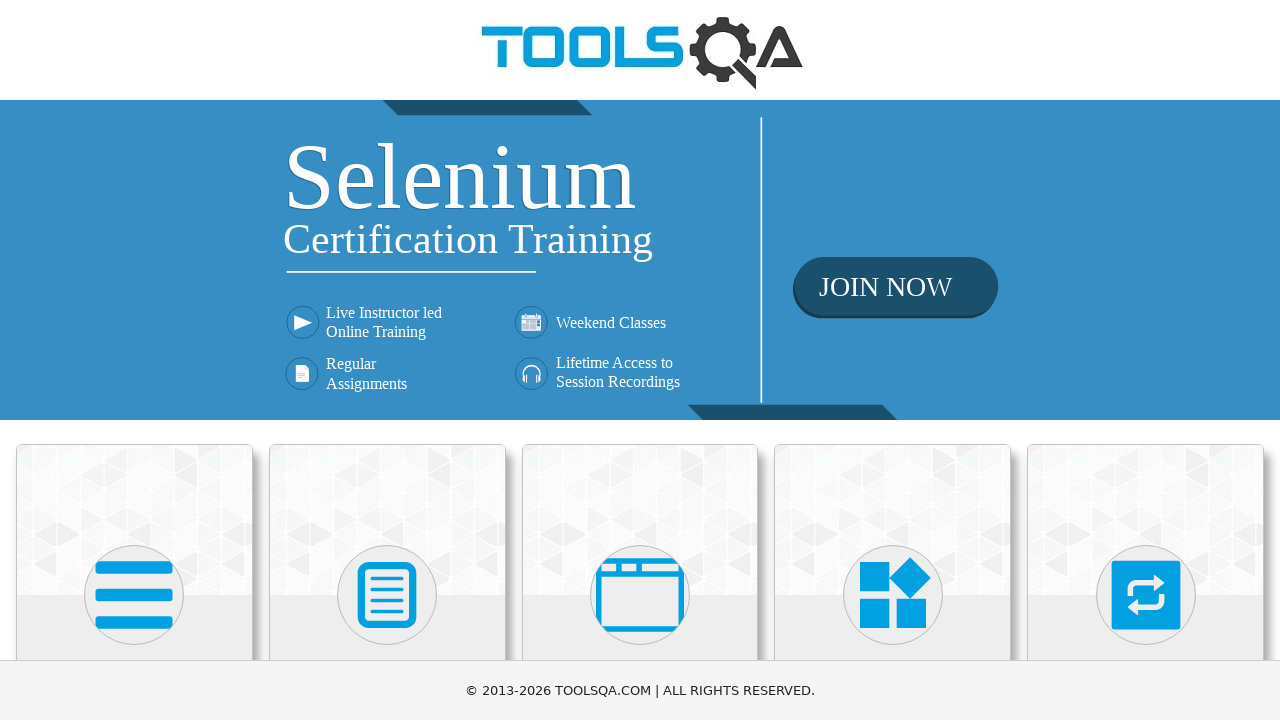

Clicked on Forms section at (387, 360) on xpath=//h5[contains(text(),'Forms')]
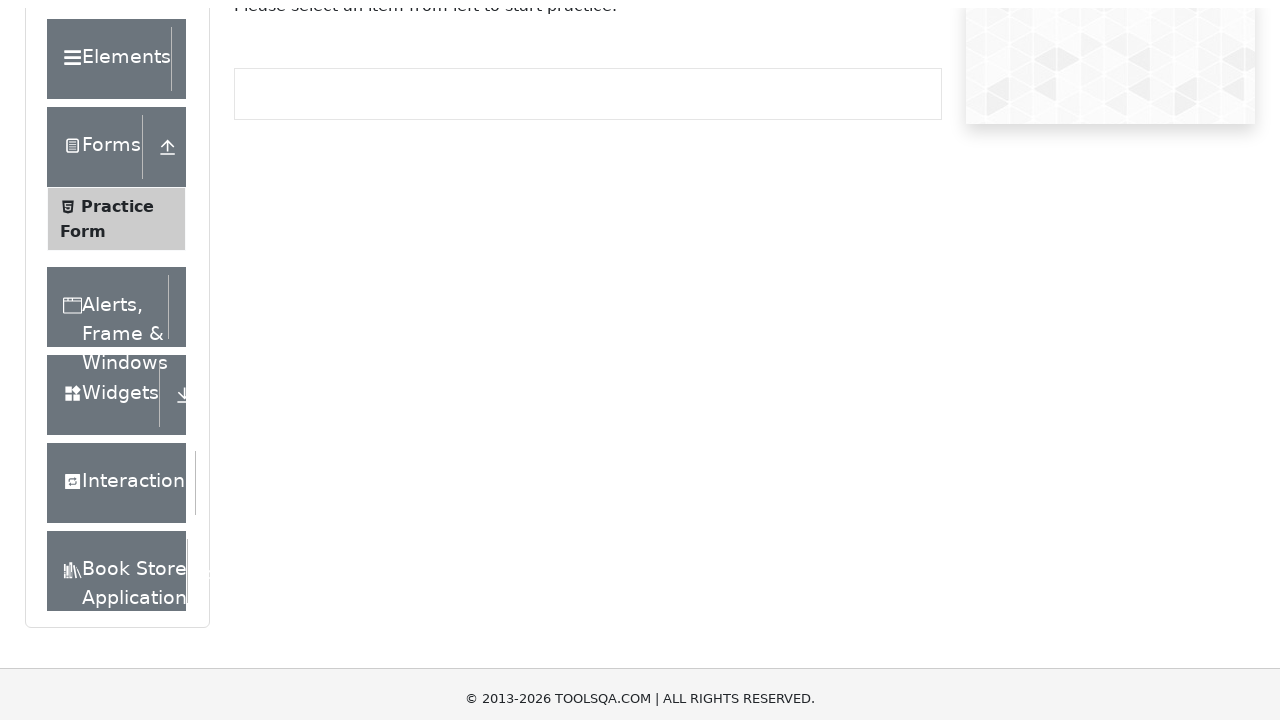

Clicked on Practice Form at (117, 336) on xpath=//span[contains(text(),'Practice Form')]
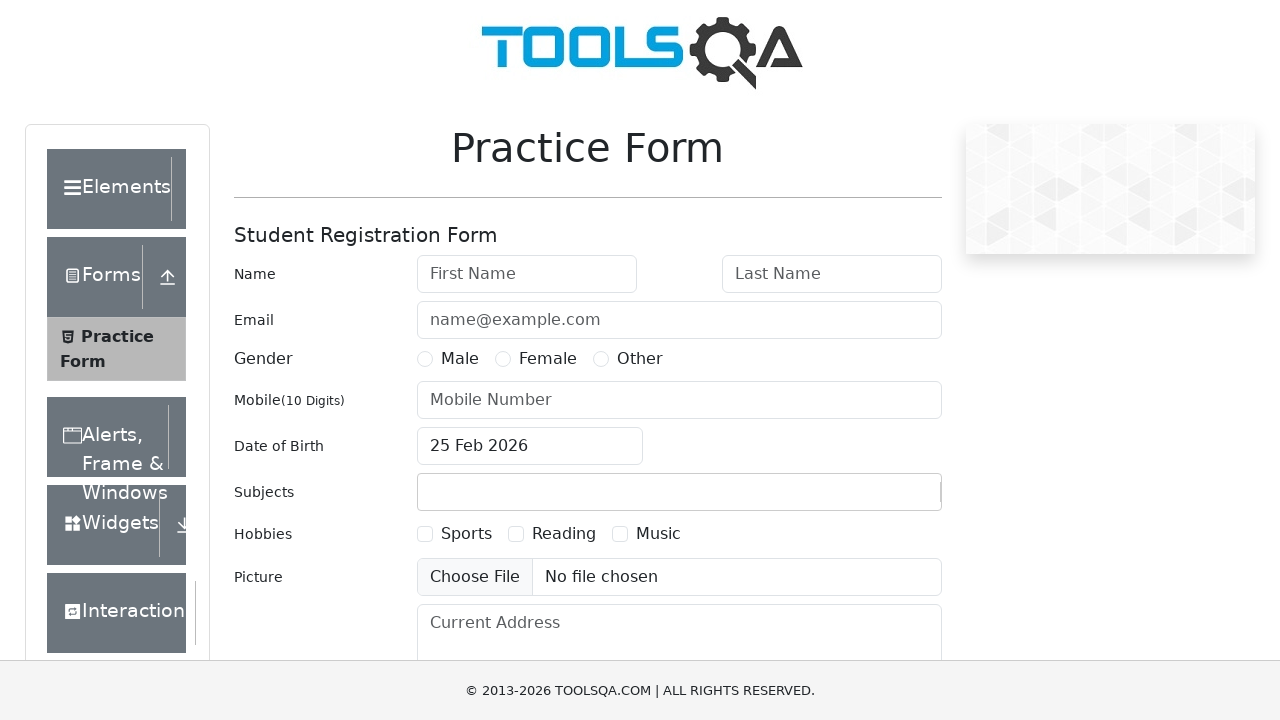

Filled in first name: Robert on //input[@id='firstName']
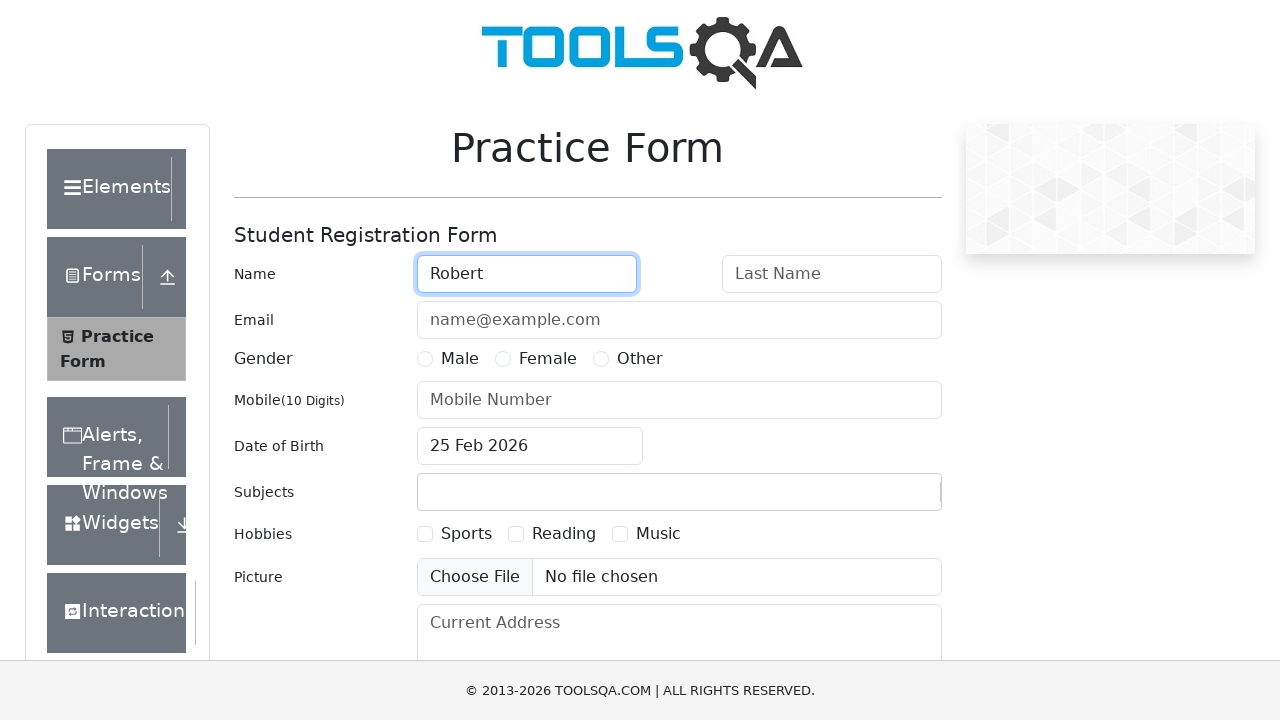

Filled in last name: Williams on //input[@id='lastName']
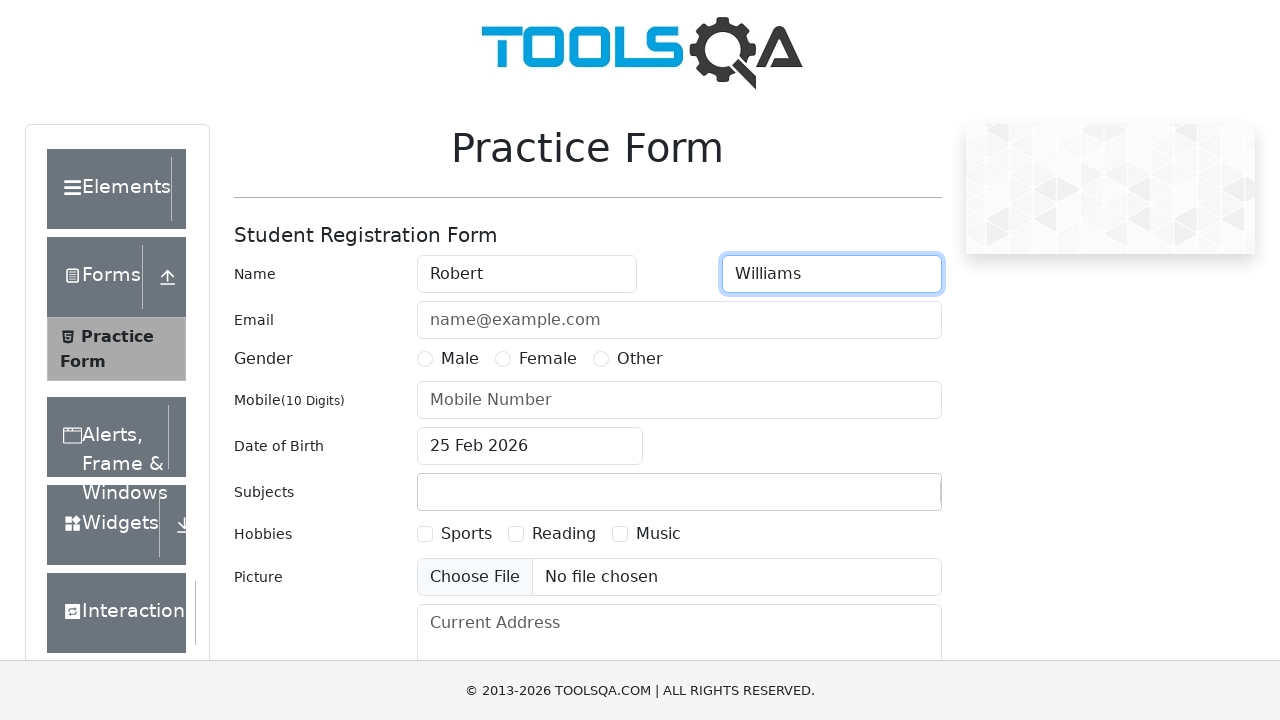

Filled in email: robert.w@example.com on //*[@id='userEmail']
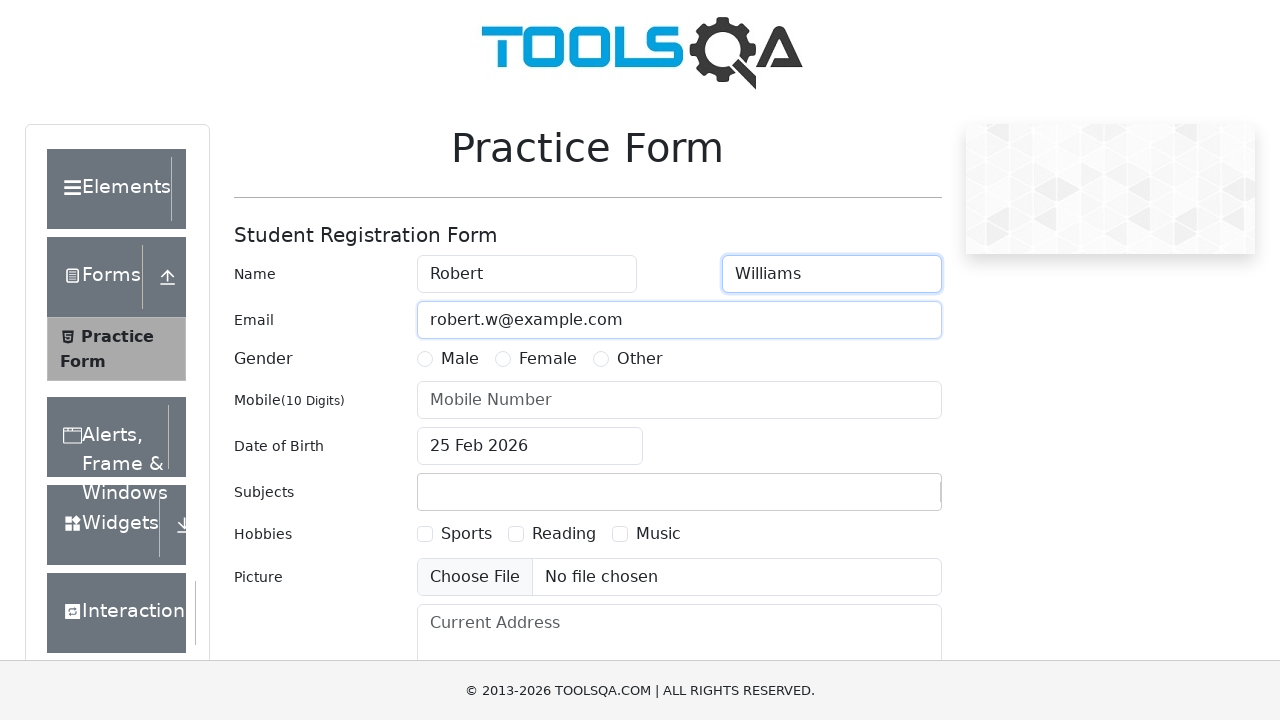

Selected Male gender at (460, 359) on xpath=//label[contains(text(),'Male')]
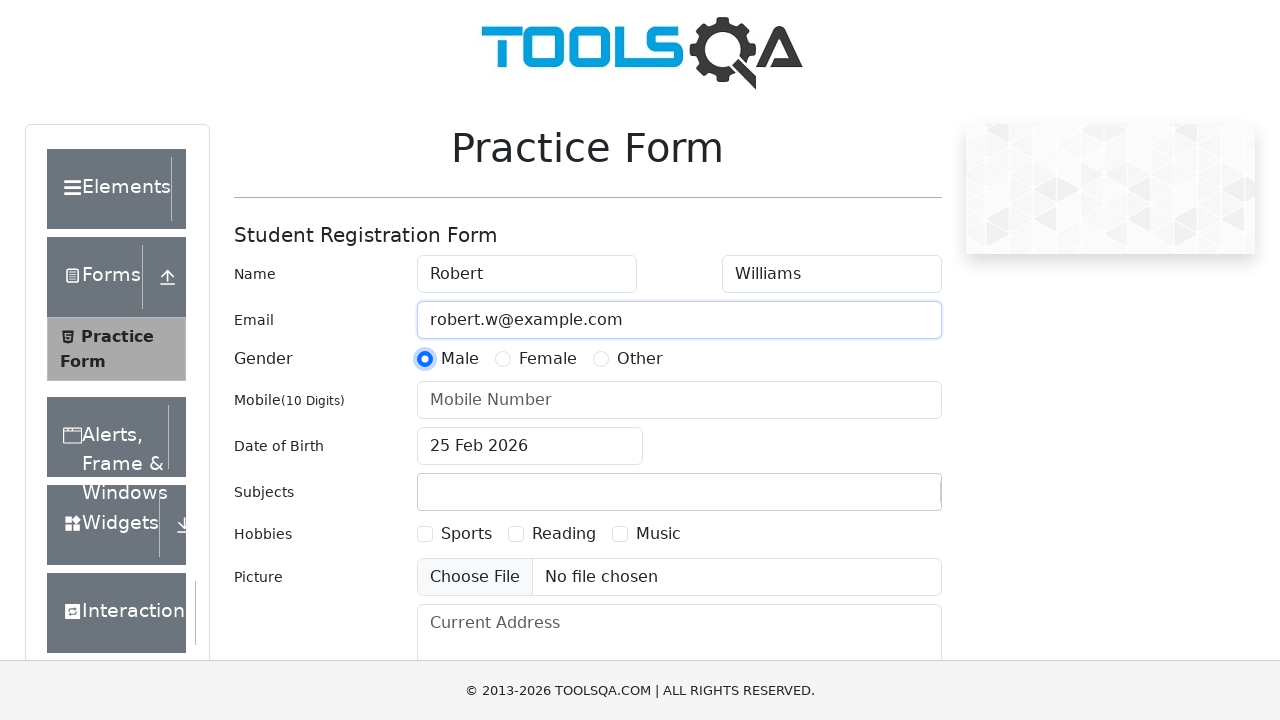

Filled in mobile number: 5554321098 on //*[@id='userNumber']
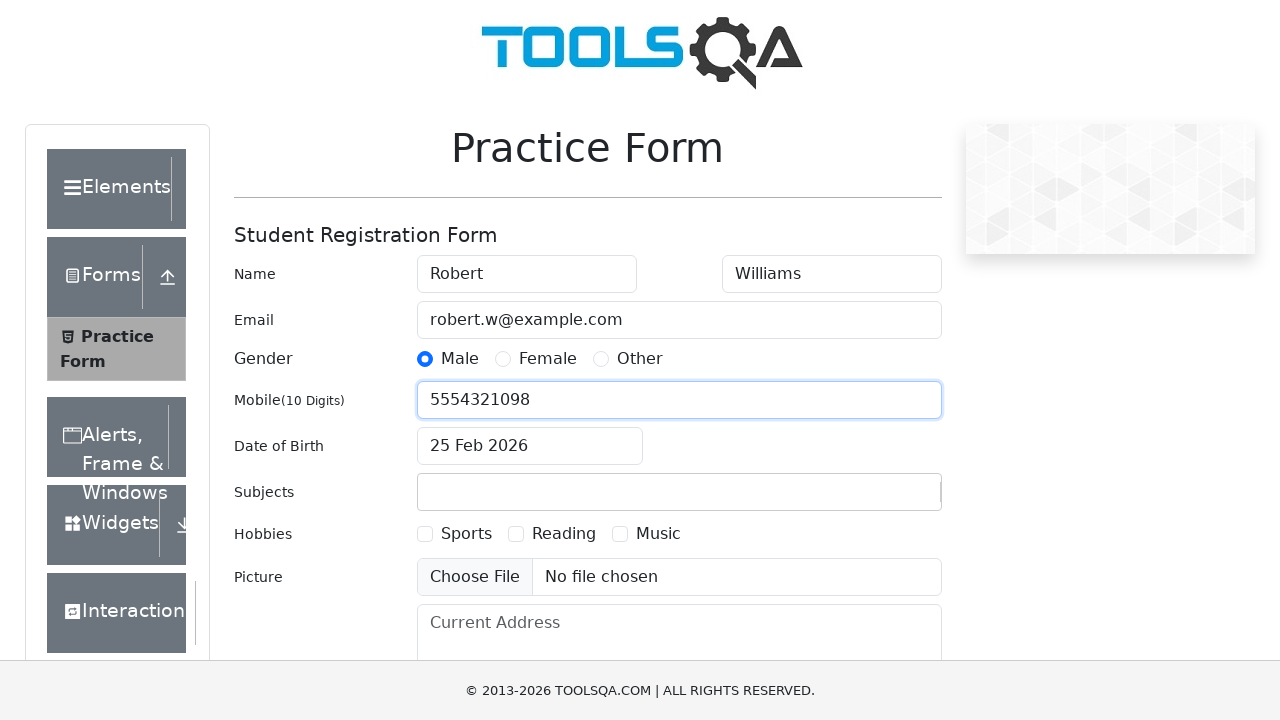

Opened date picker at (530, 446) on #dateOfBirthInput
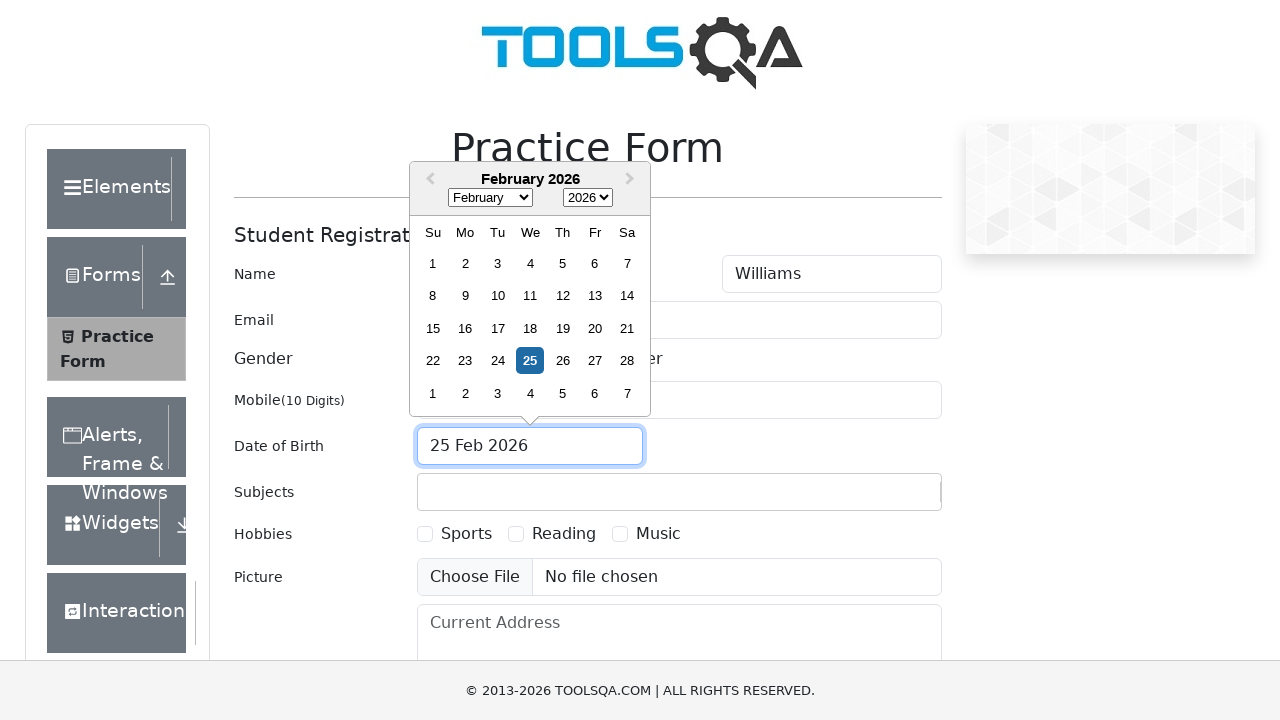

Selected June as birth month on .react-datepicker__month-select
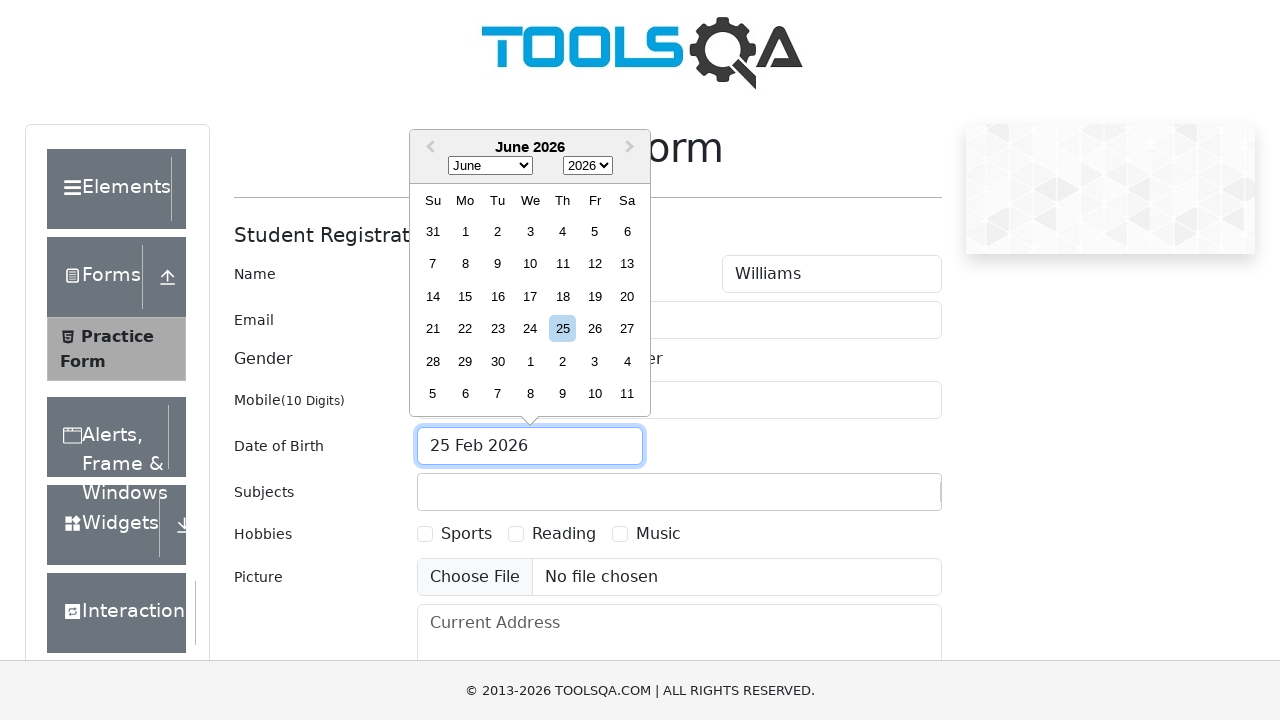

Selected 2000 as birth year on .react-datepicker__year-select
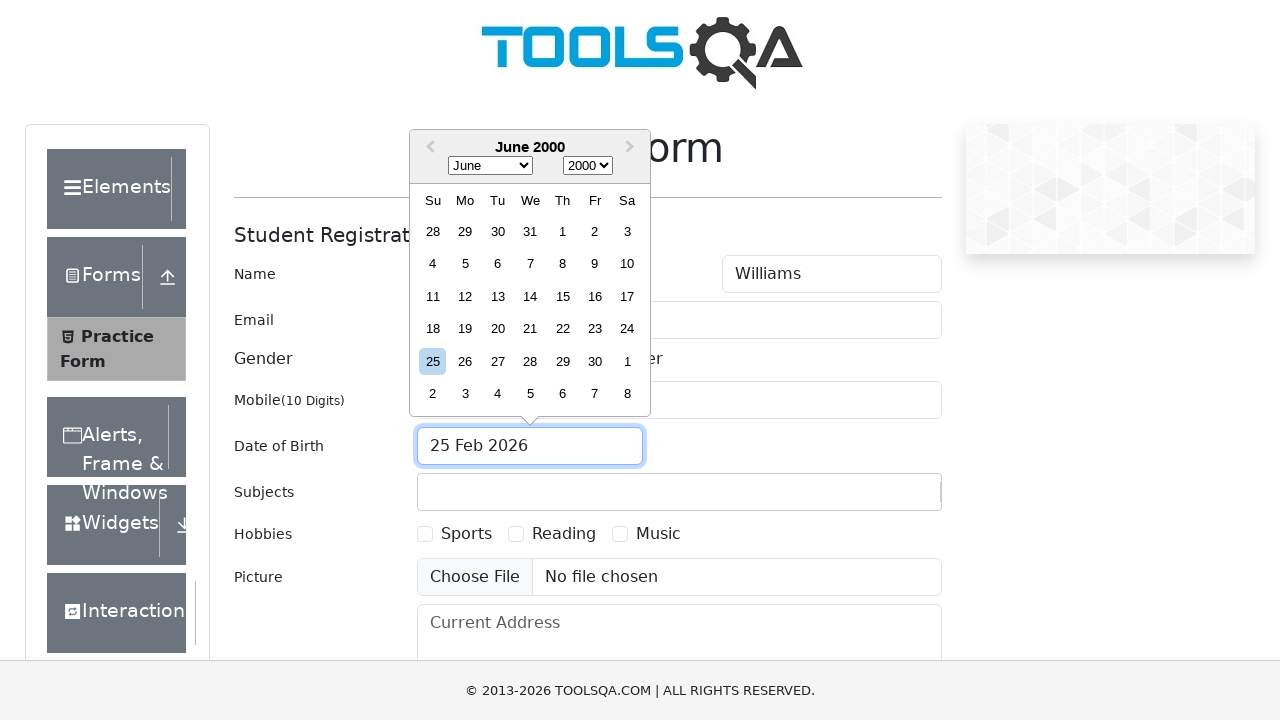

Selected 12th as birth day at (465, 296) on xpath=//div[text()='12']
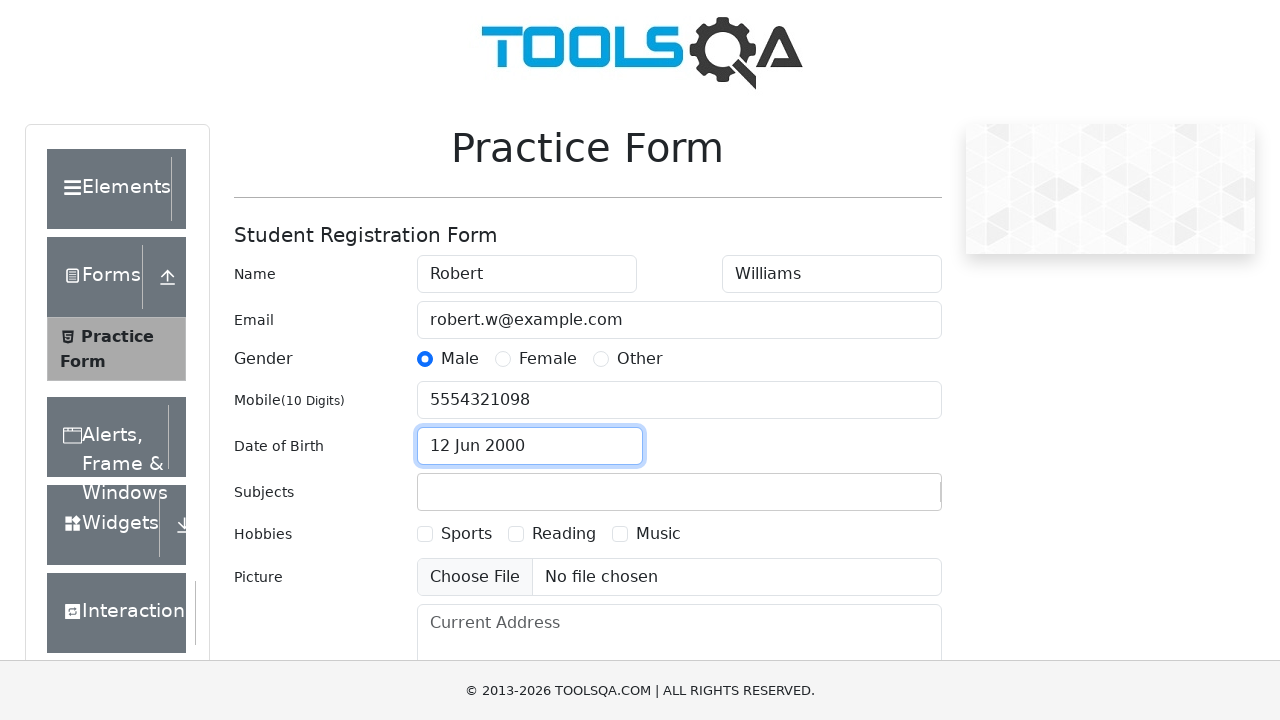

Filled in subject: Maths on //*[@id='subjectsInput']
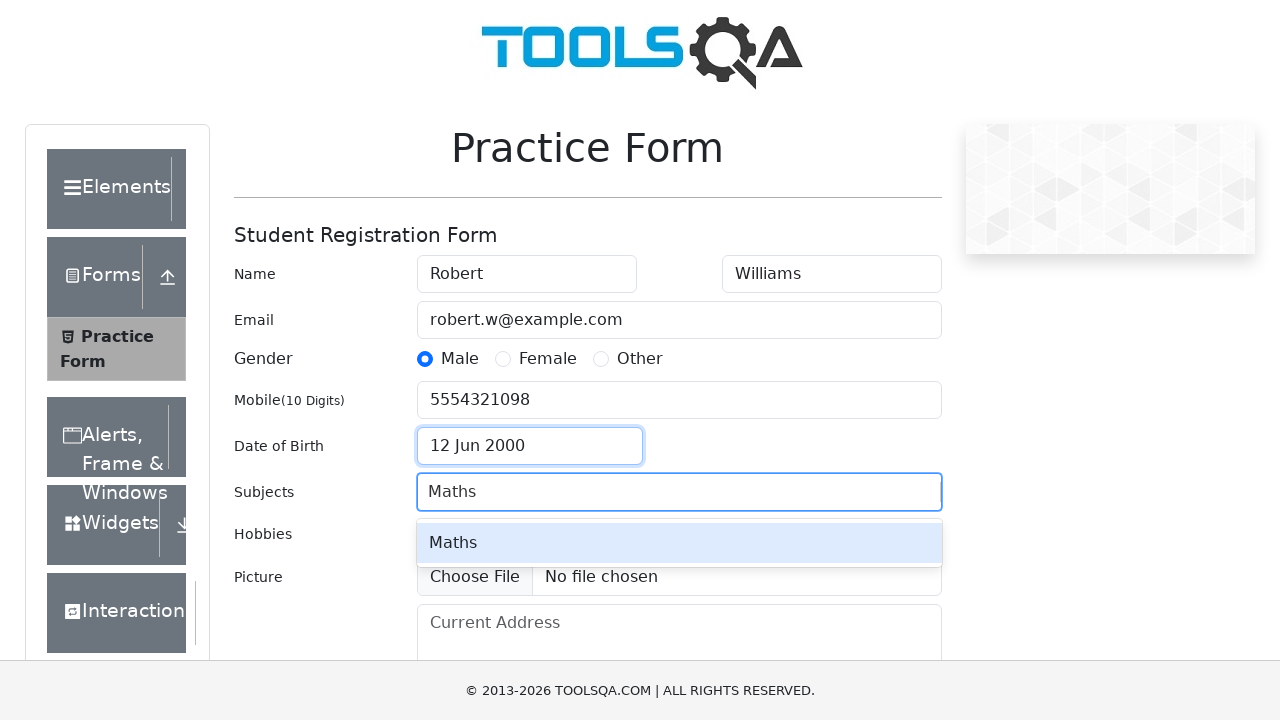

Pressed Tab key to move to next field
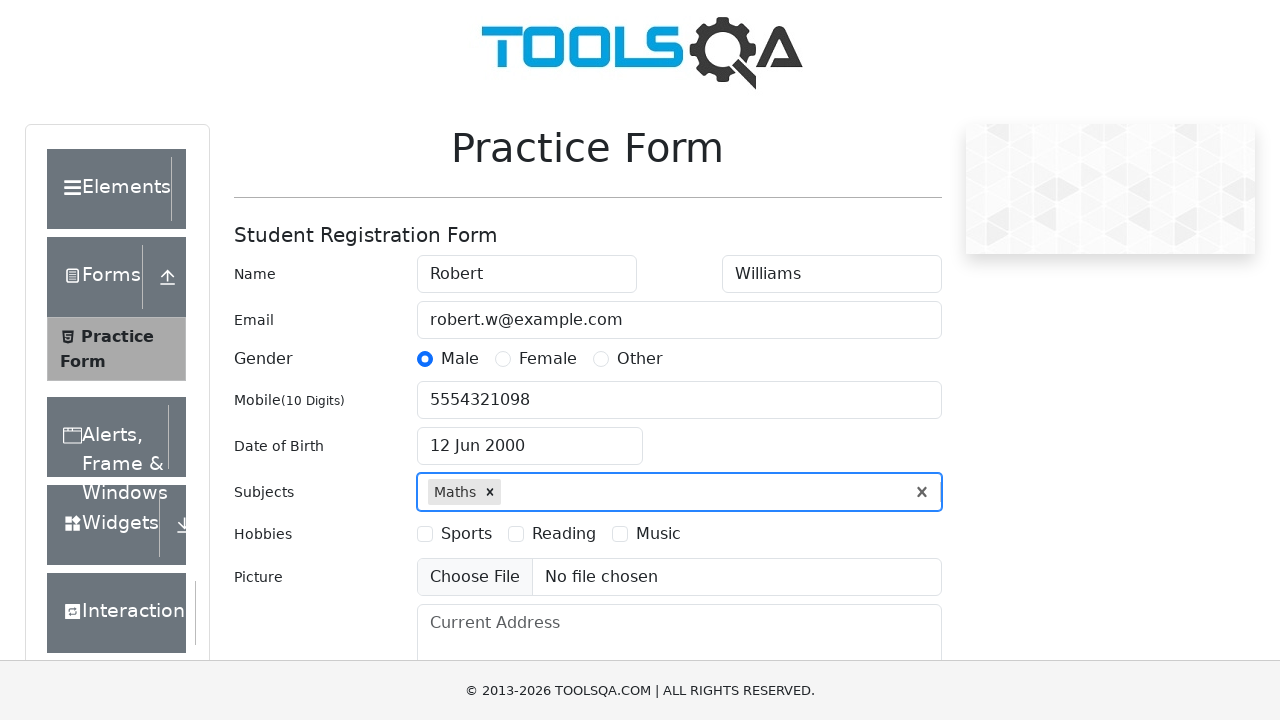

Selected Sports hobby at (466, 534) on xpath=//label[text()='Sports']
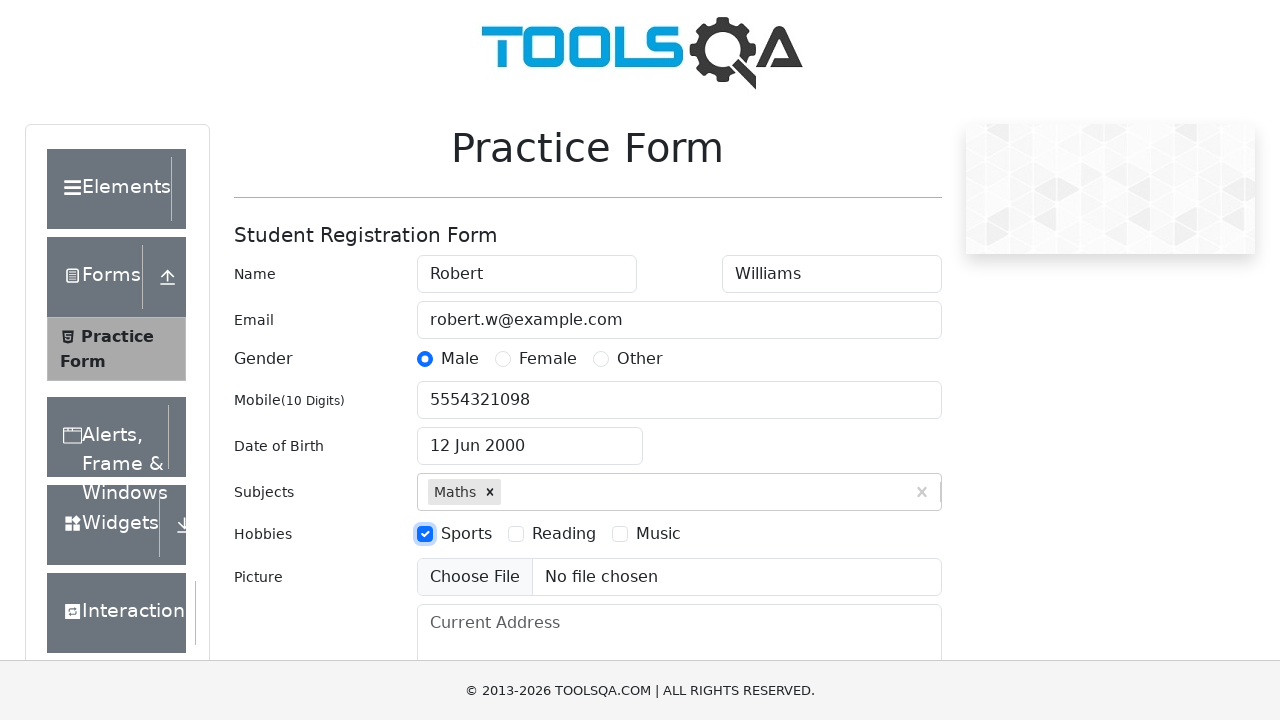

Filled in current address: 789 Pine Street, Seattle on //*[@id='currentAddress']
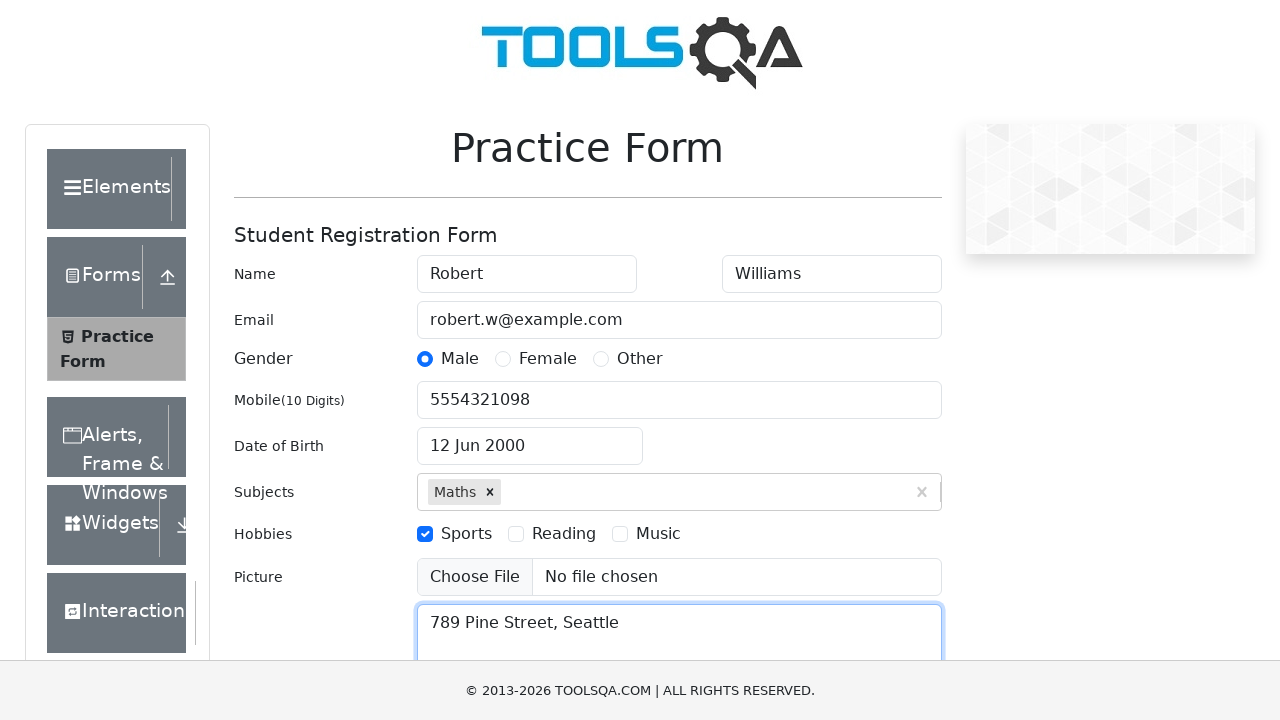

Pressed Tab key to move to next field
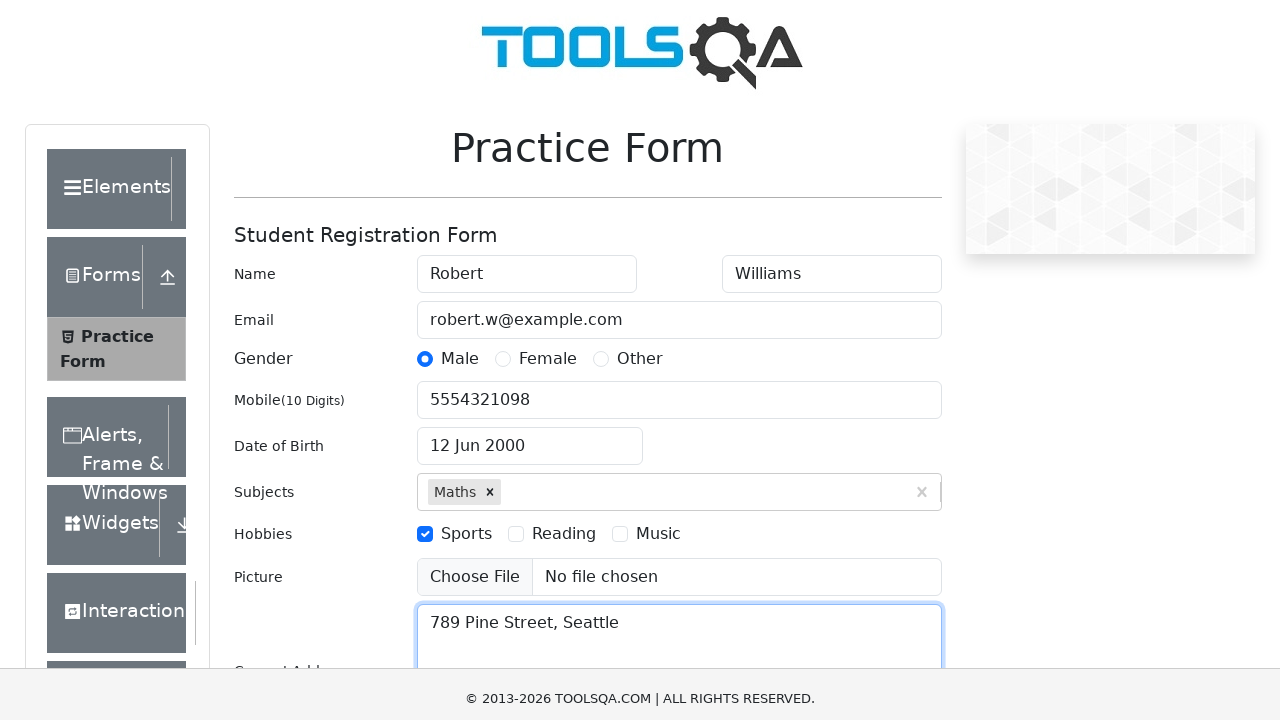

Filled in state field: NCR on //input[@id='react-select-3-input']
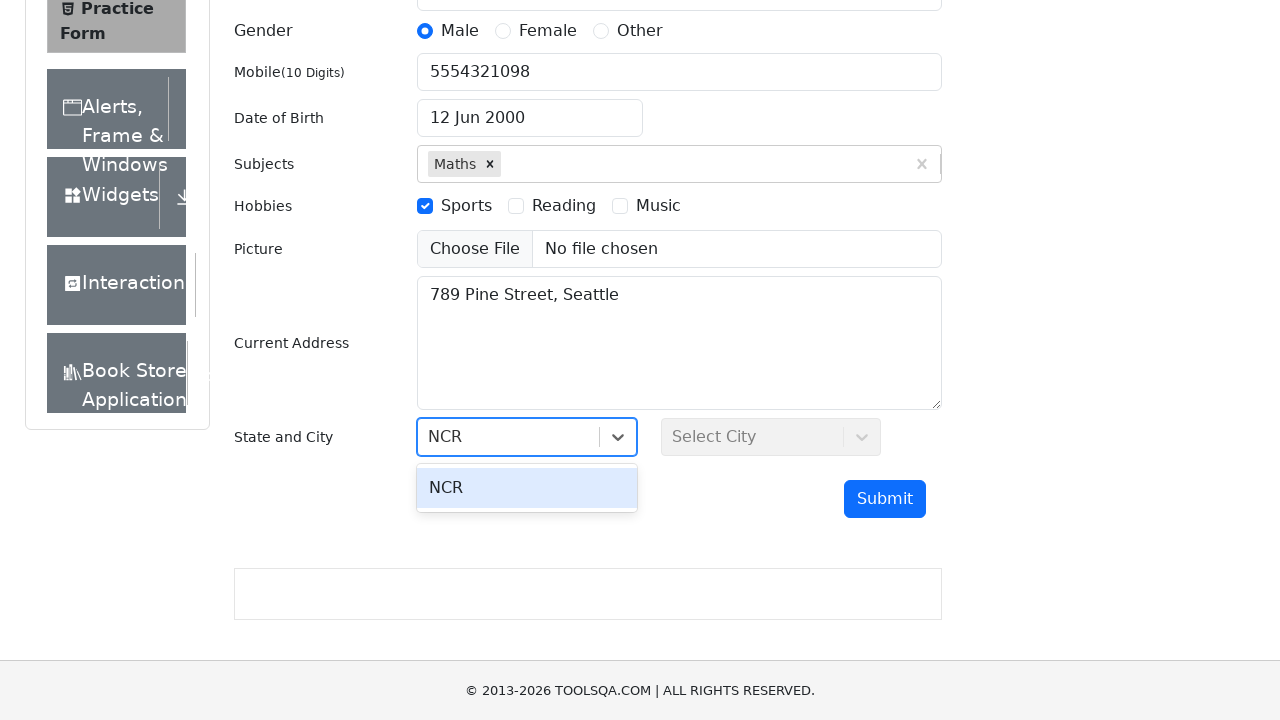

Pressed Tab key to move to next field
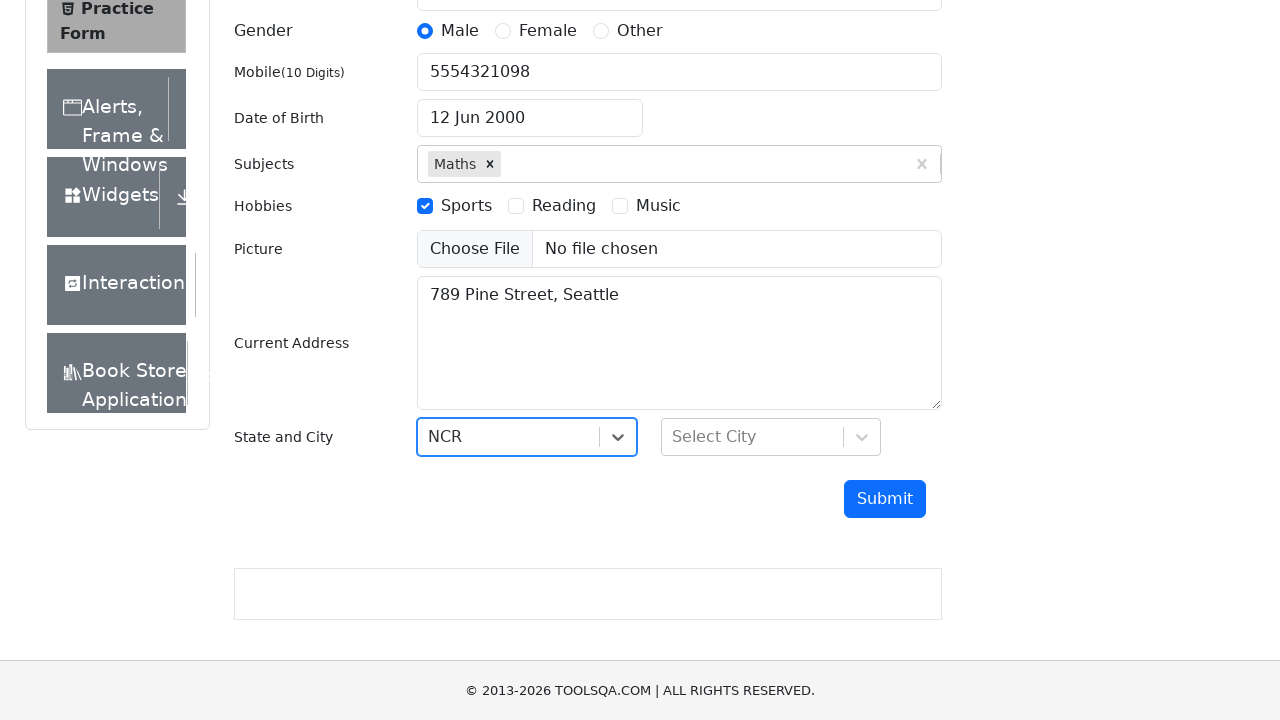

Filled in city field: Delhi on //input[@id='react-select-4-input']
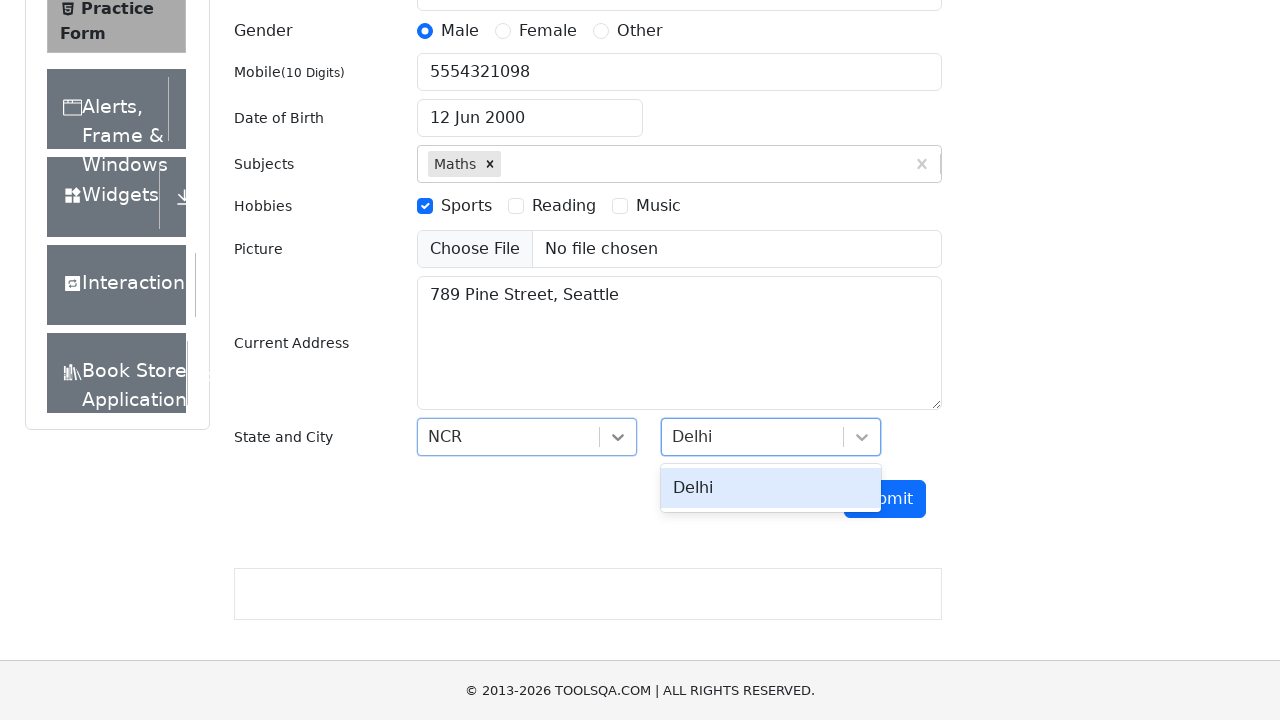

Pressed Tab key to move to next field
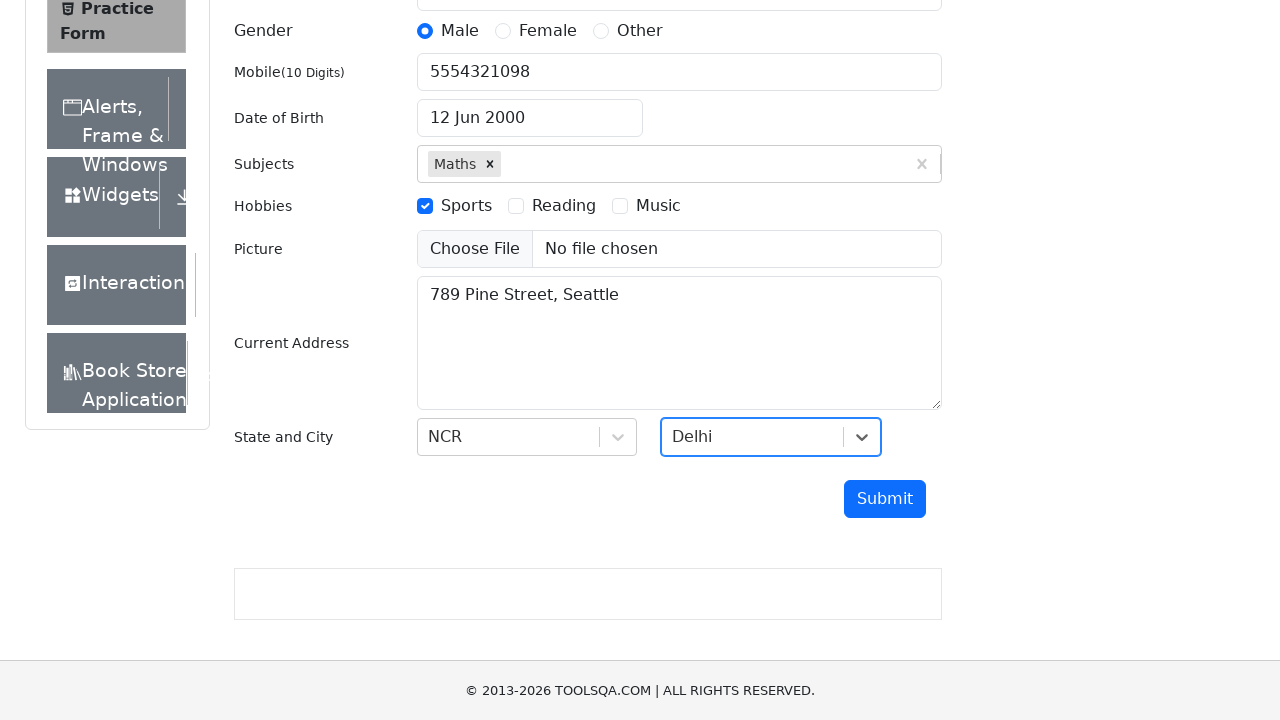

Submitted form by pressing Enter
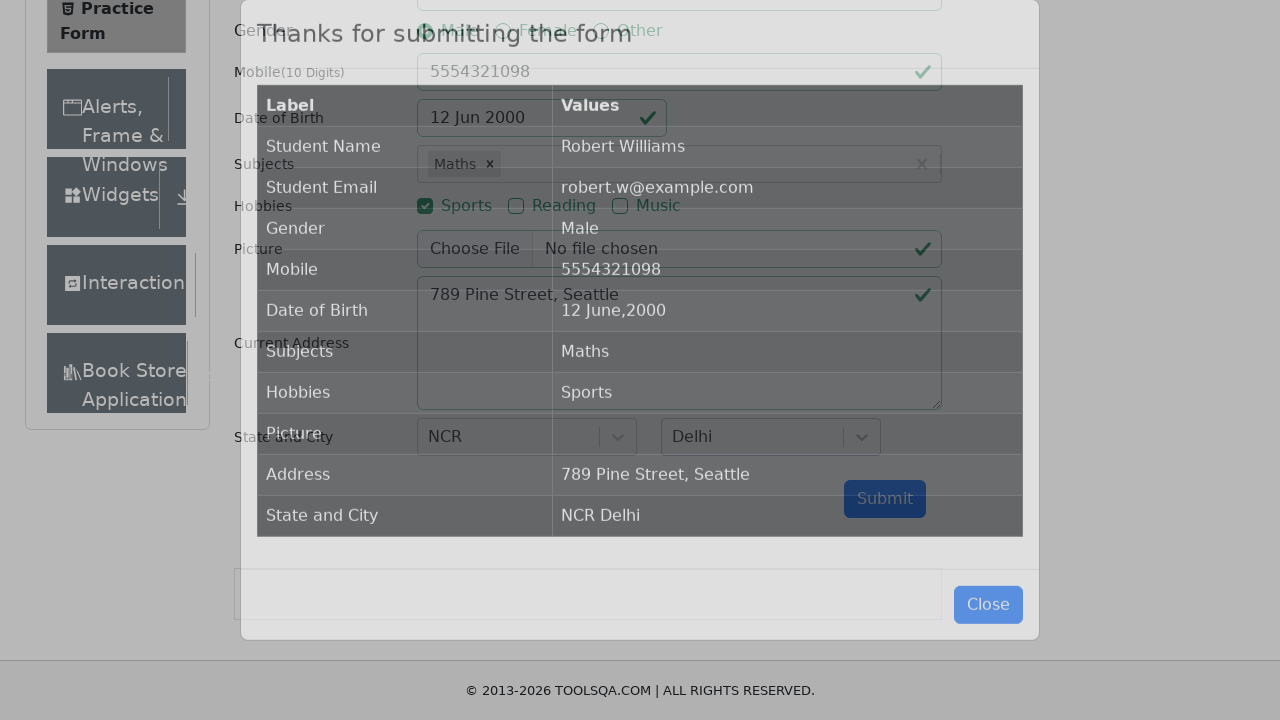

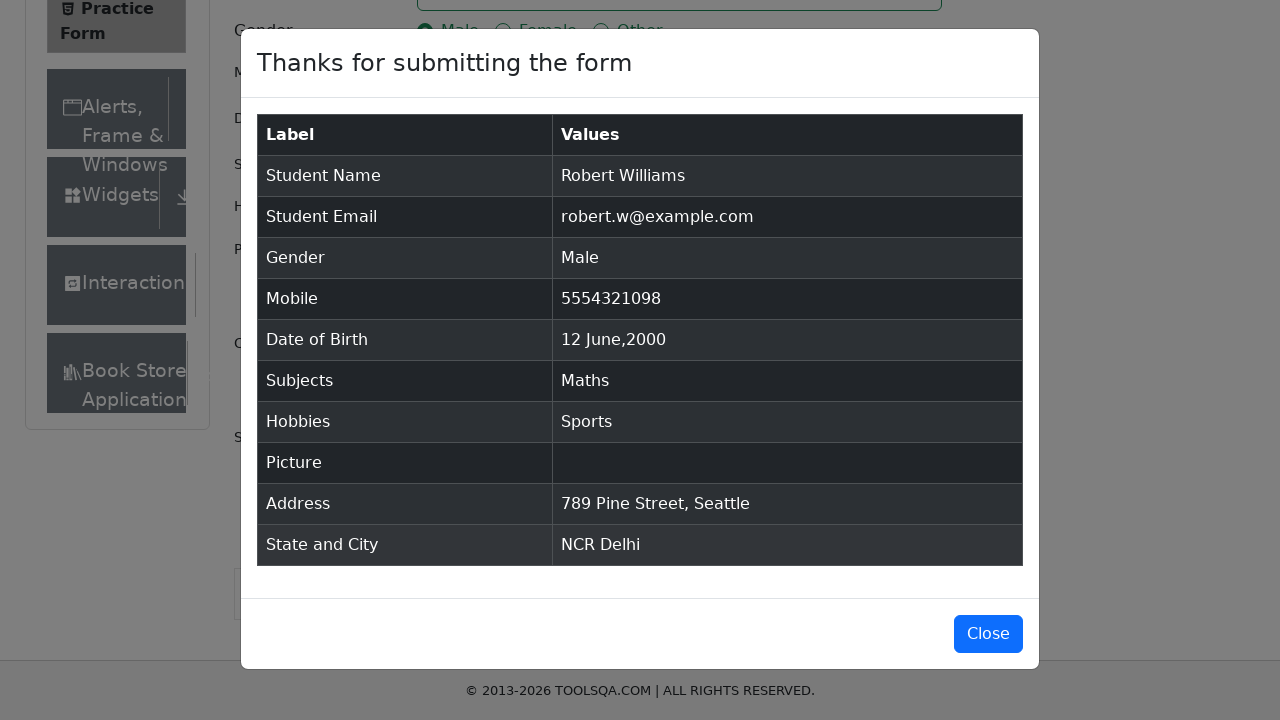